Tests that validation messages appear when attempting to submit the login form with empty fields.

Starting URL: https://prod.testrunz.com/

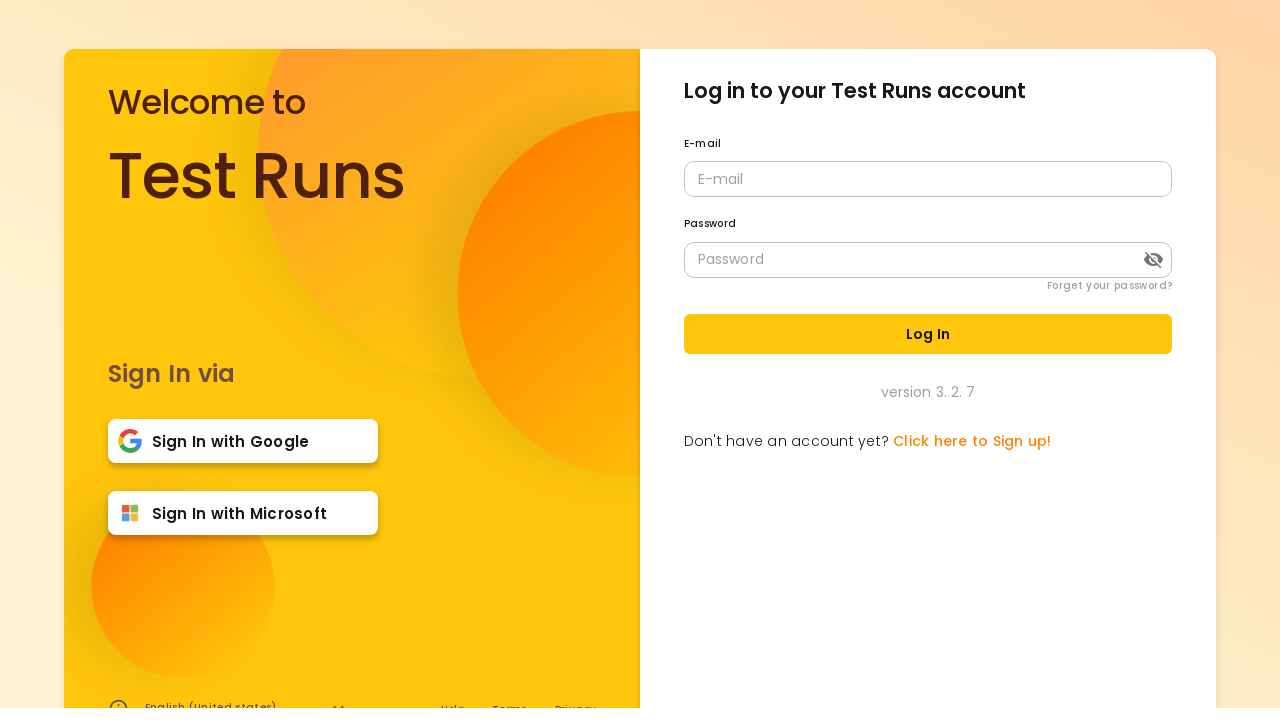

Waited for page to reach domcontentloaded state
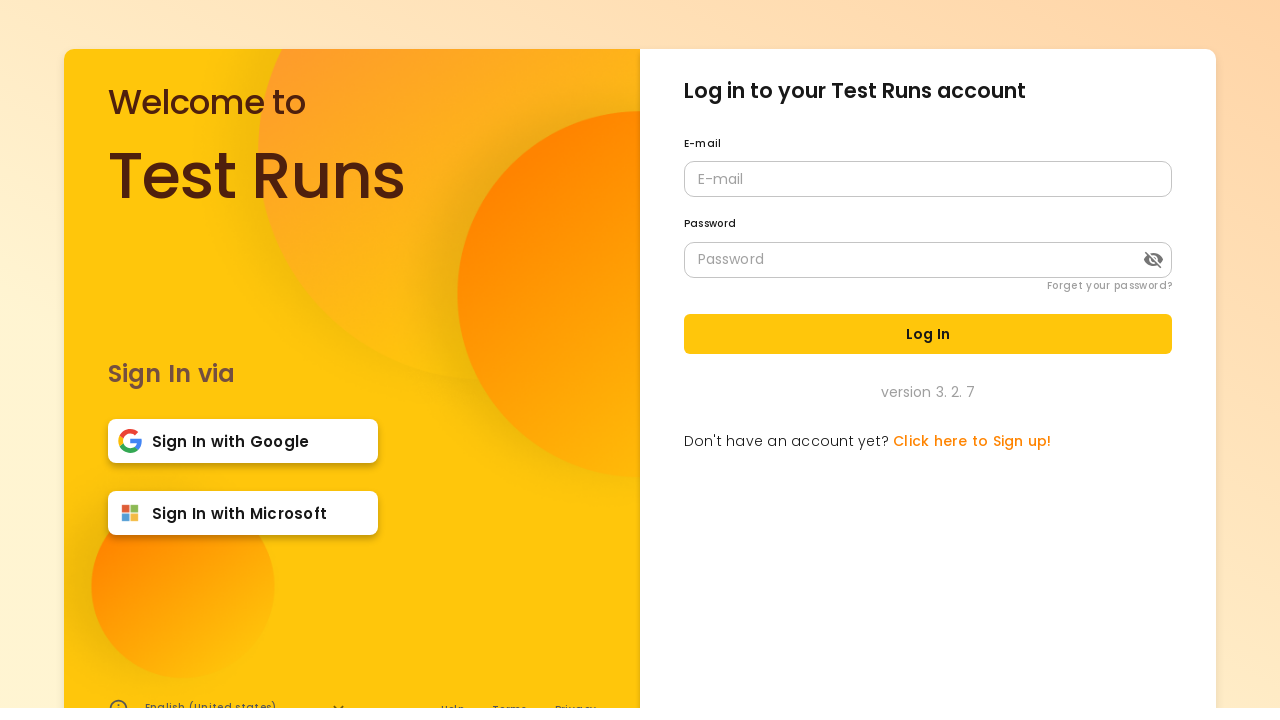

Clicked Log In button without filling any fields at (928, 334) on internal:role=button[name="Log In"i]
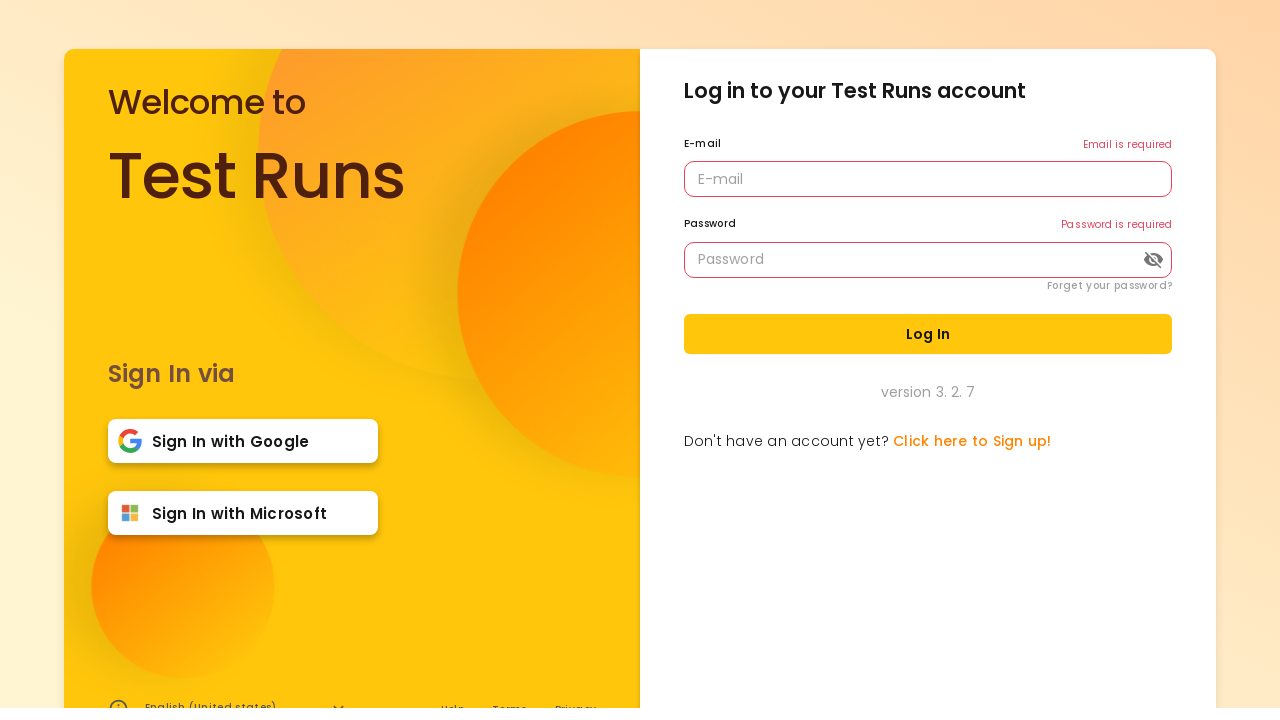

Email validation message appeared
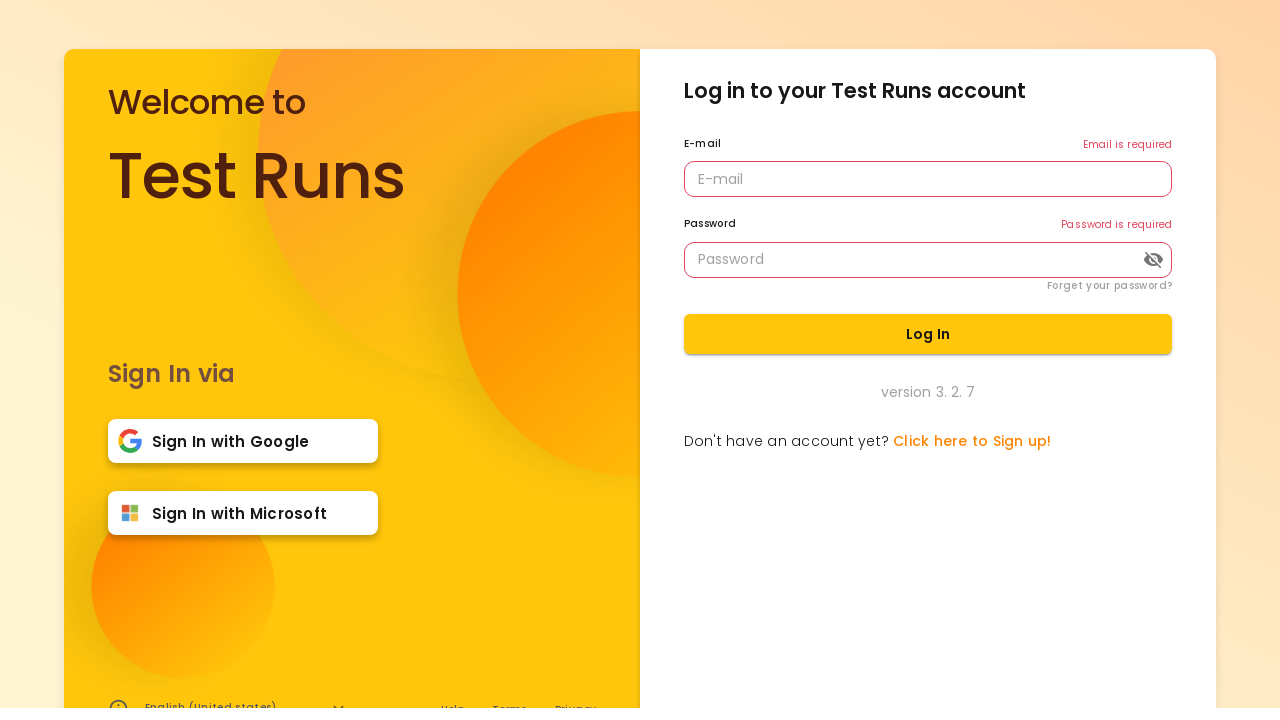

Password validation message appeared
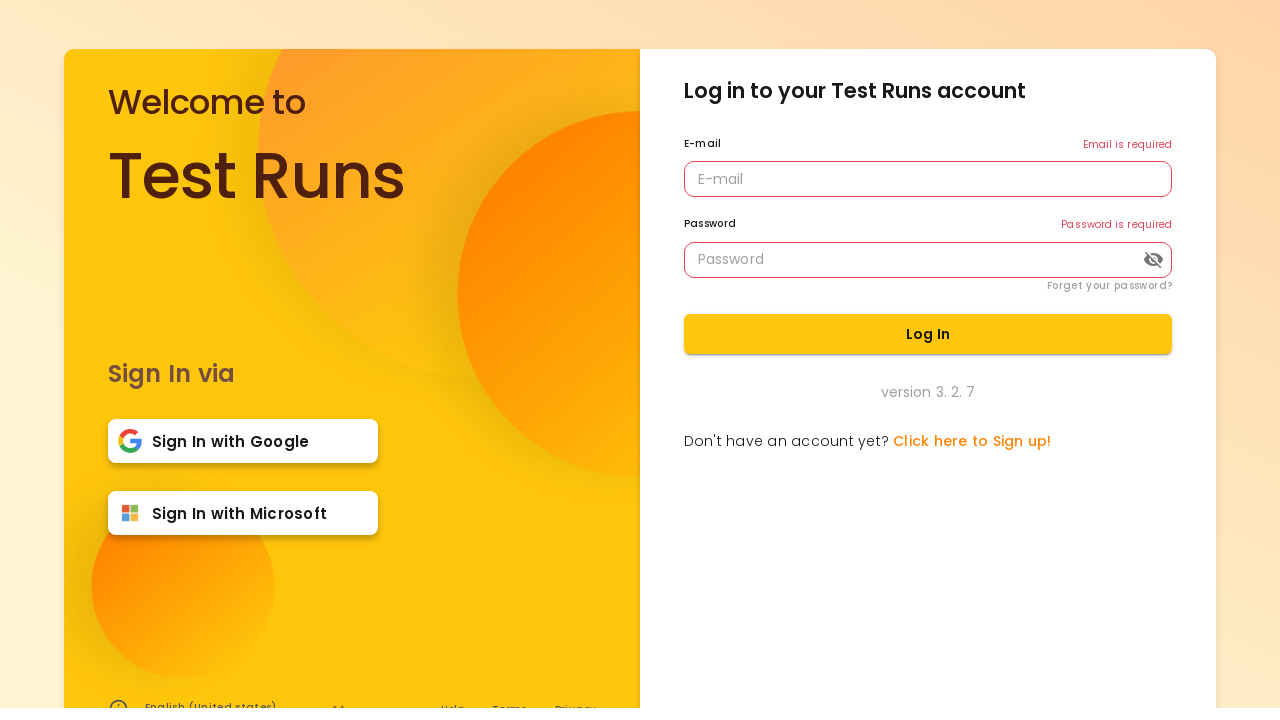

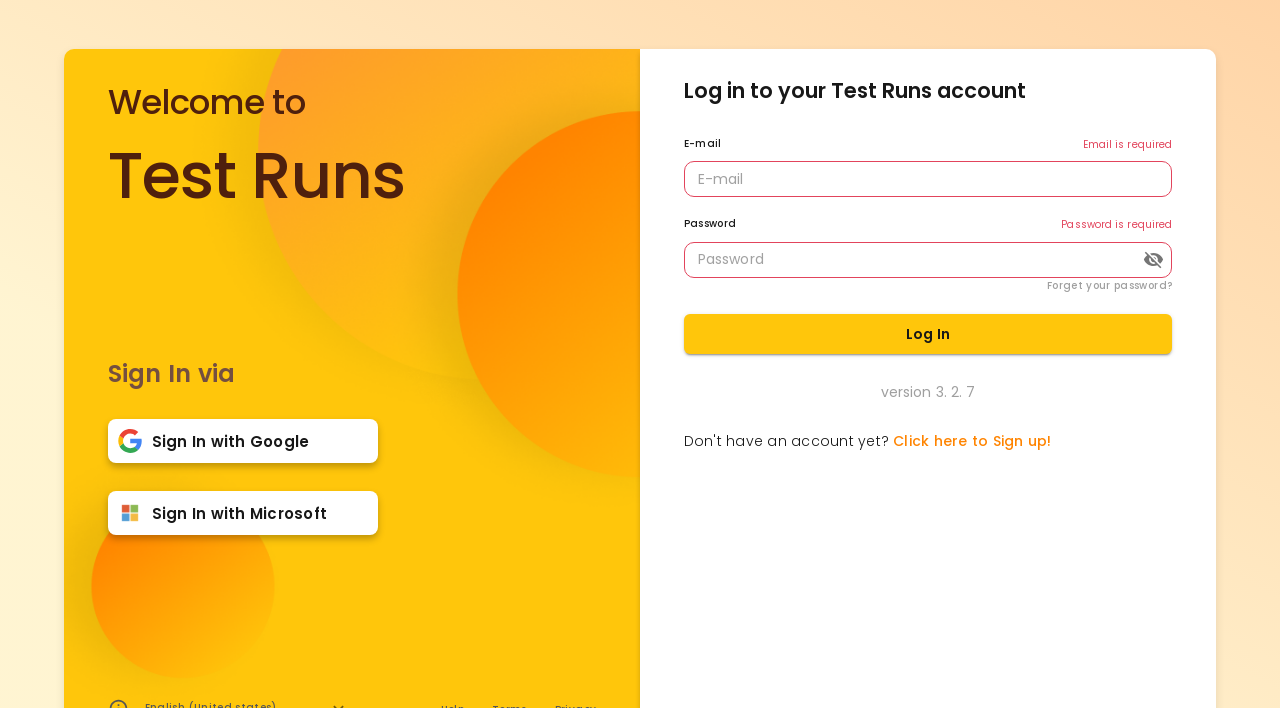